Tests the search functionality on testotomasyonu.com by searching for "chair" (expecting results) and then searching for "Java" (expecting no results)

Starting URL: https://www.testotomasyonu.com/

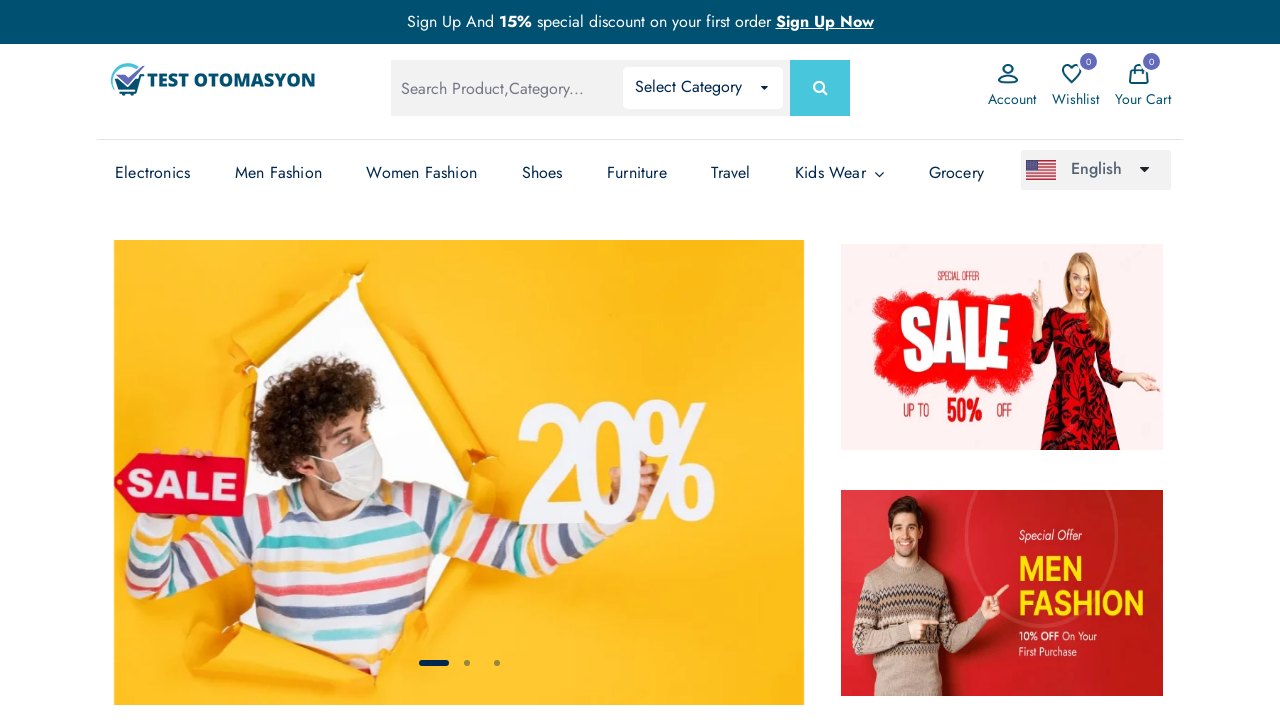

Filled search field with 'chair' on #global-search
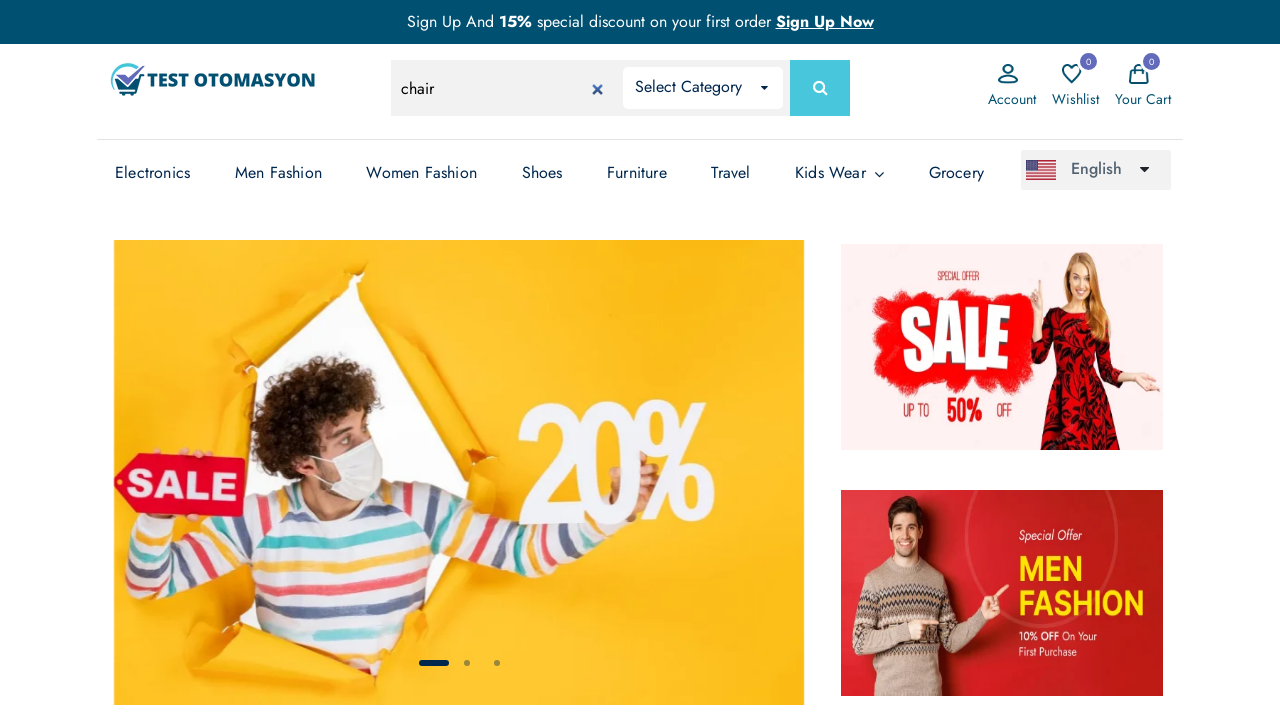

Pressed Enter to search for 'chair' on #global-search
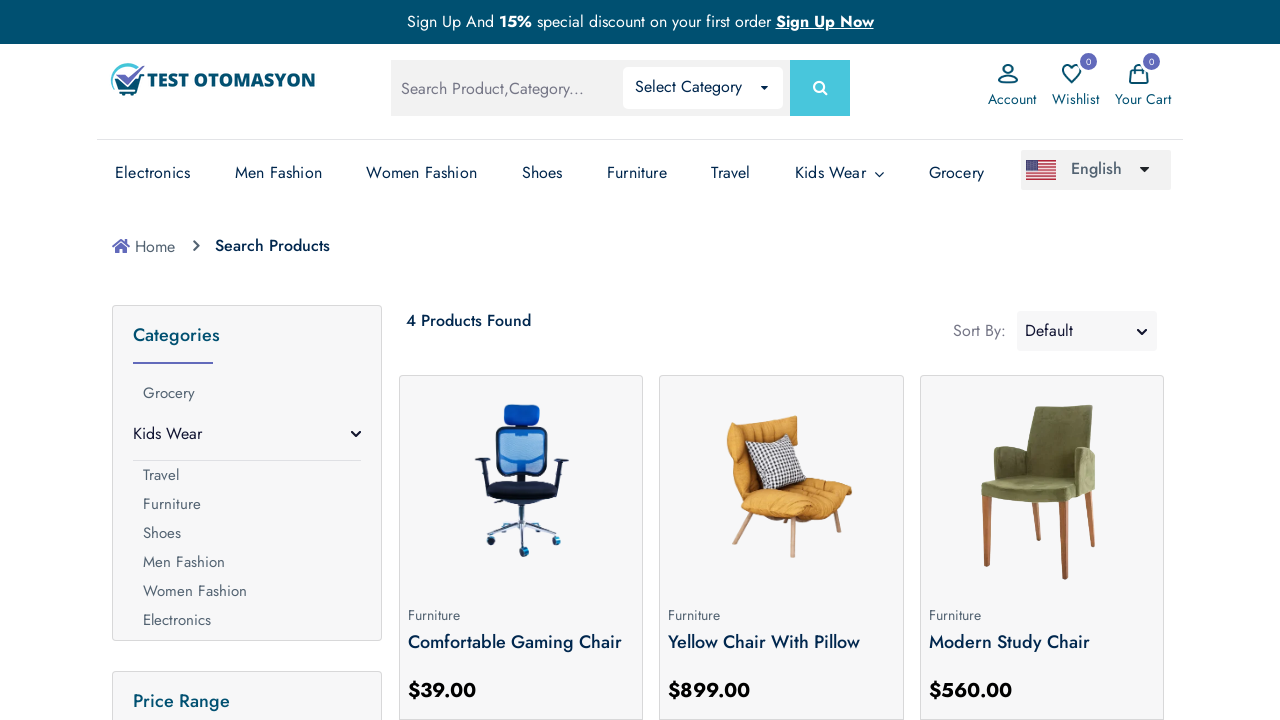

Search results loaded successfully - chair products found
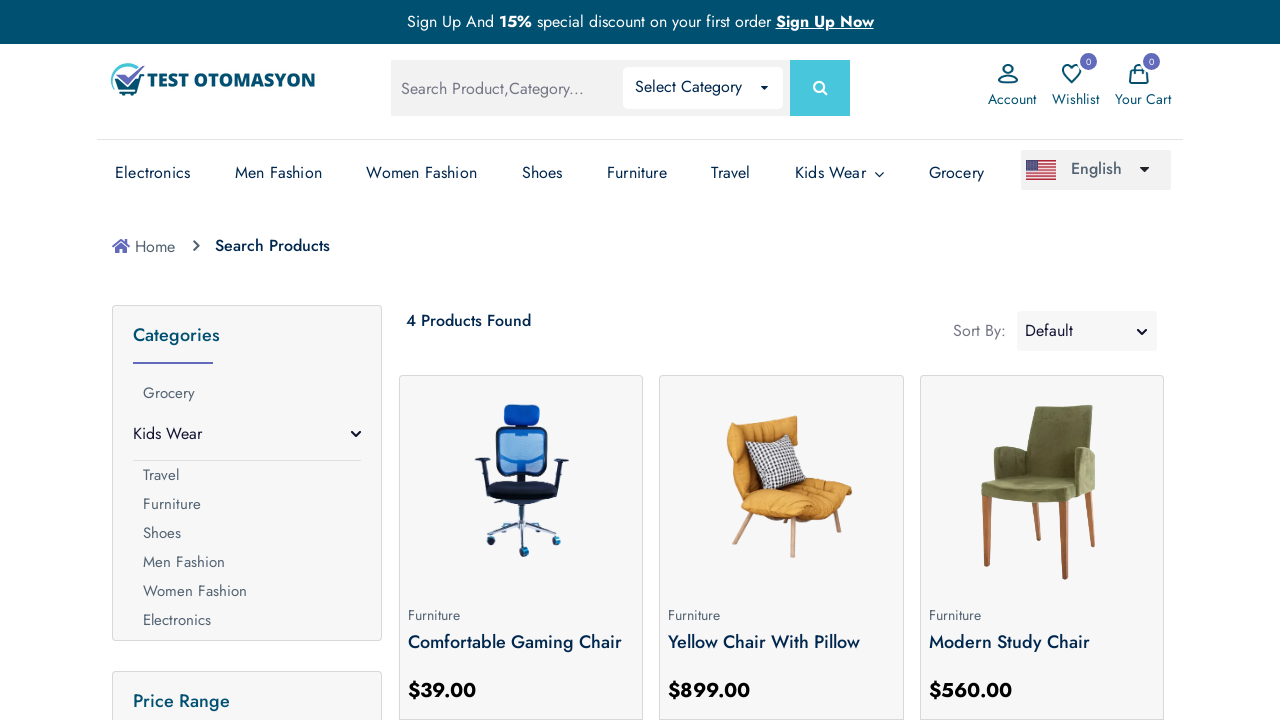

Filled search field with 'Java' on #global-search
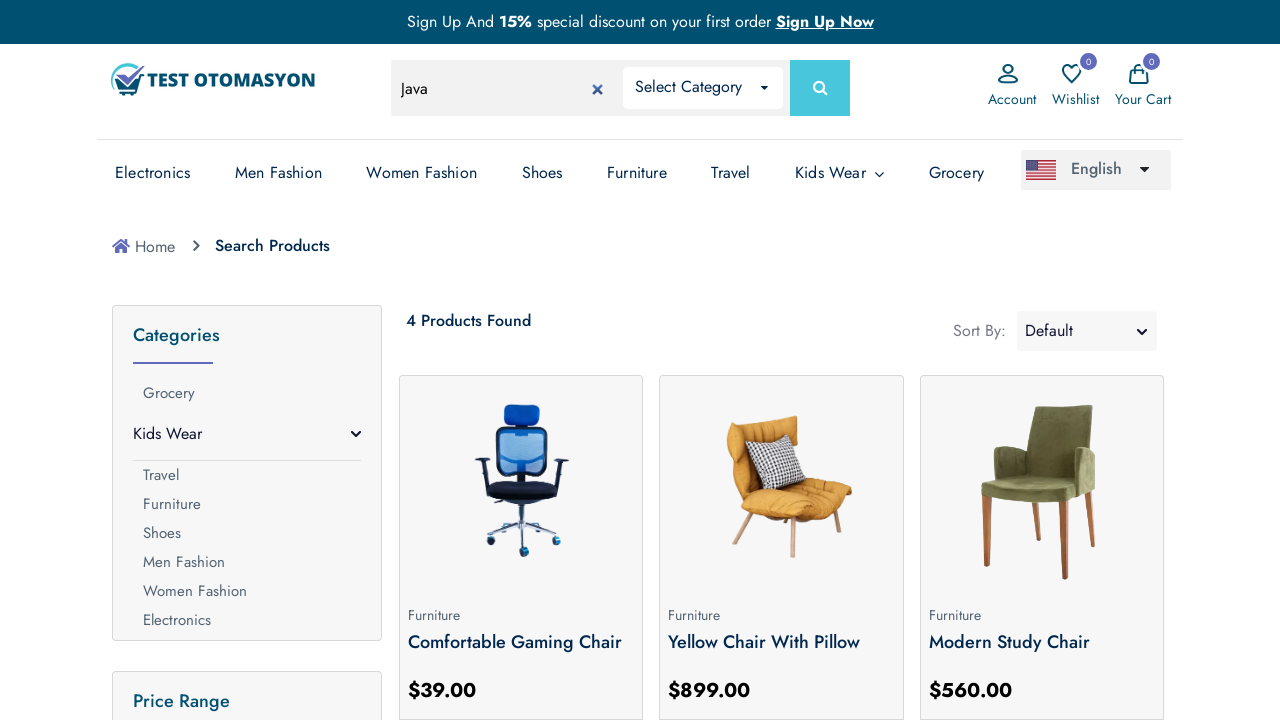

Pressed Enter to search for 'Java' on #global-search
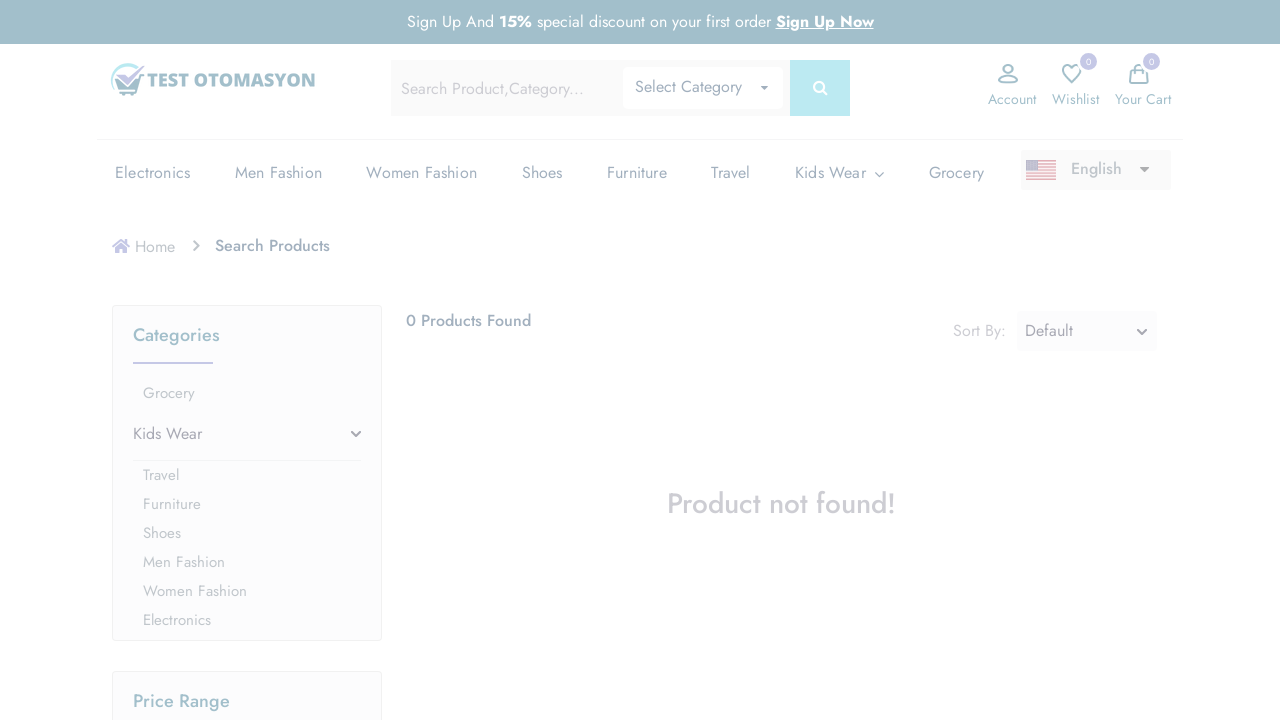

Waited for page to update after searching for 'Java'
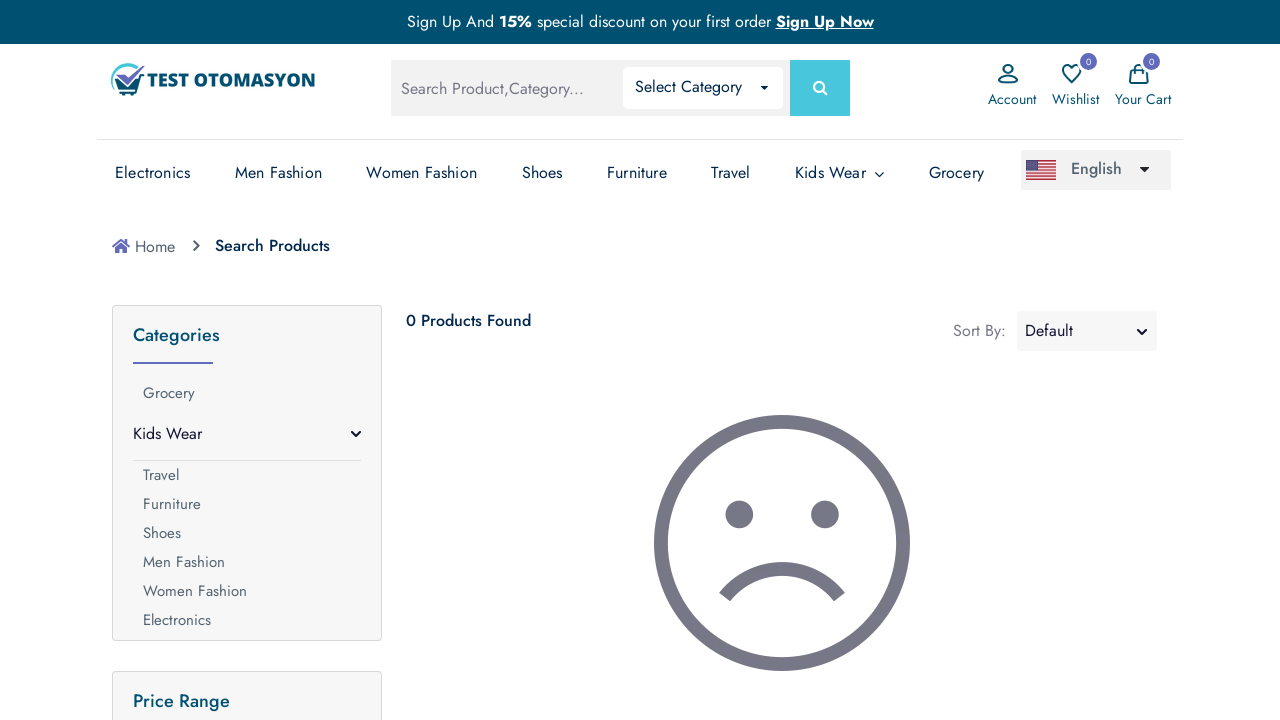

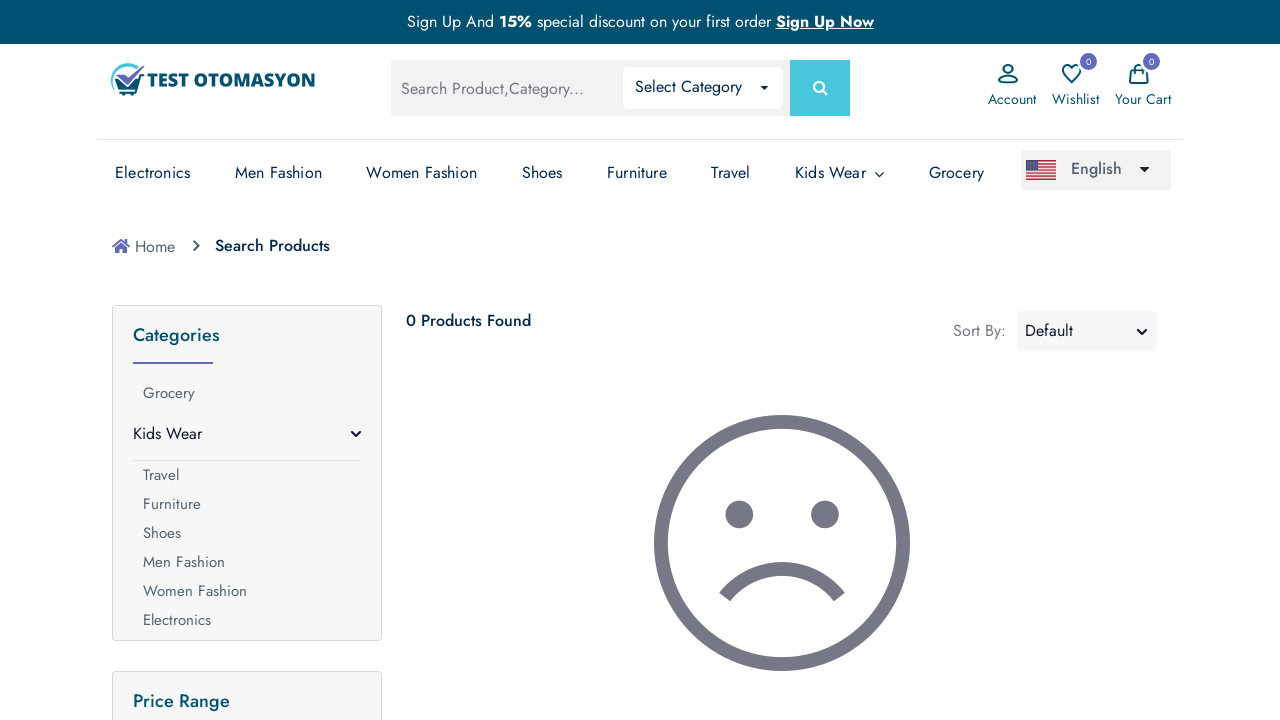